Tests JavaScript scrolling functionality on a practice page by scrolling the browser window and then scrolling within a fixed-header table element, followed by verifying that table values are visible.

Starting URL: https://rahulshettyacademy.com/AutomationPractice/

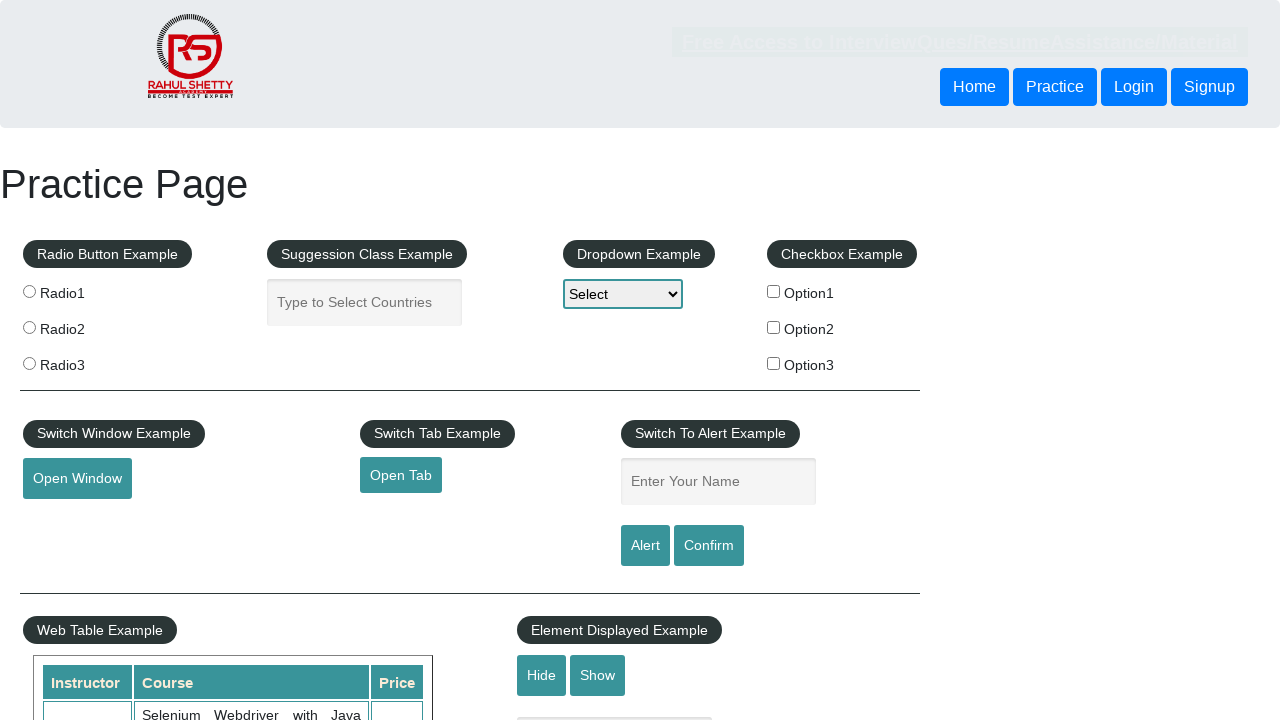

Scrolled browser window down by 500 pixels
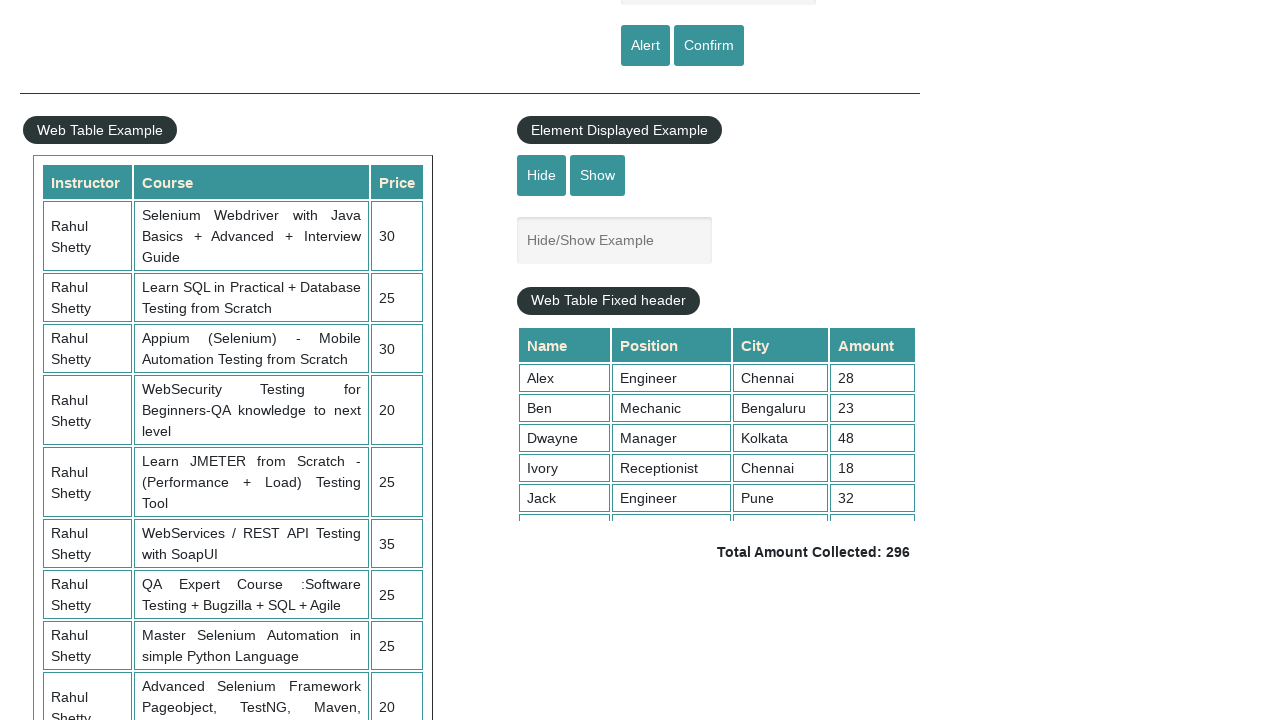

Waited for browser scroll to complete
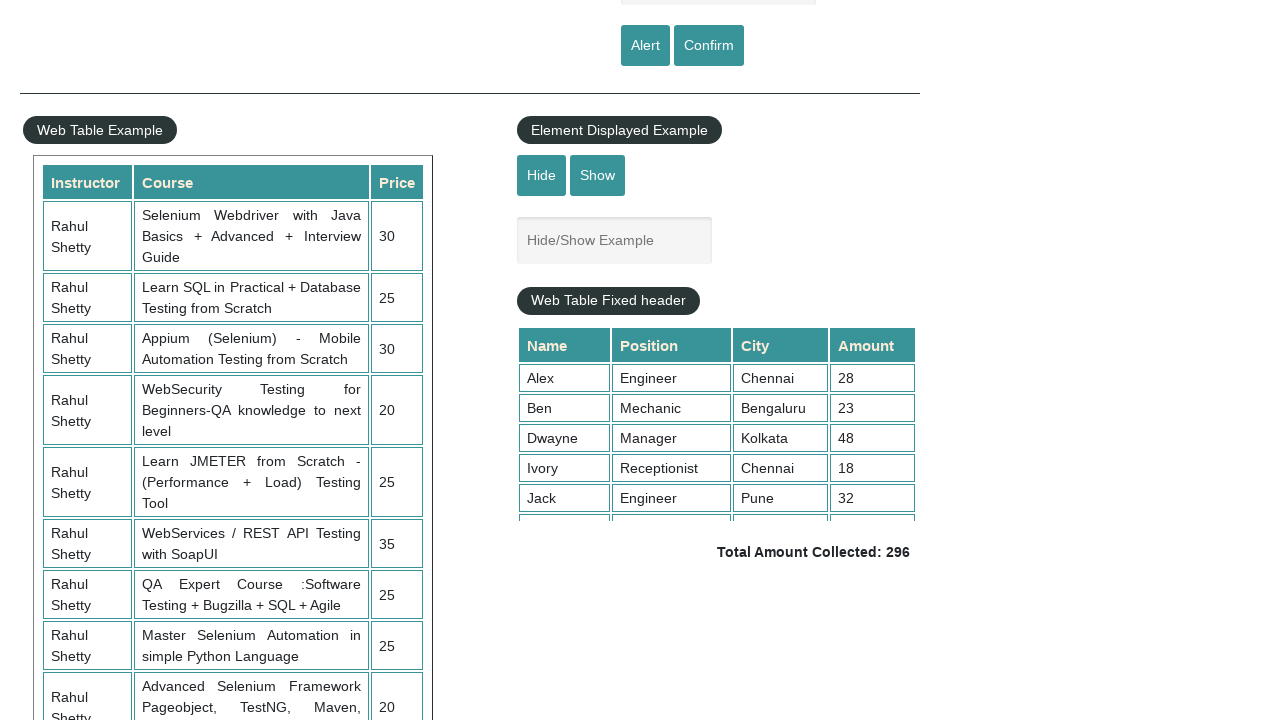

Scrolled table element to reveal more rows
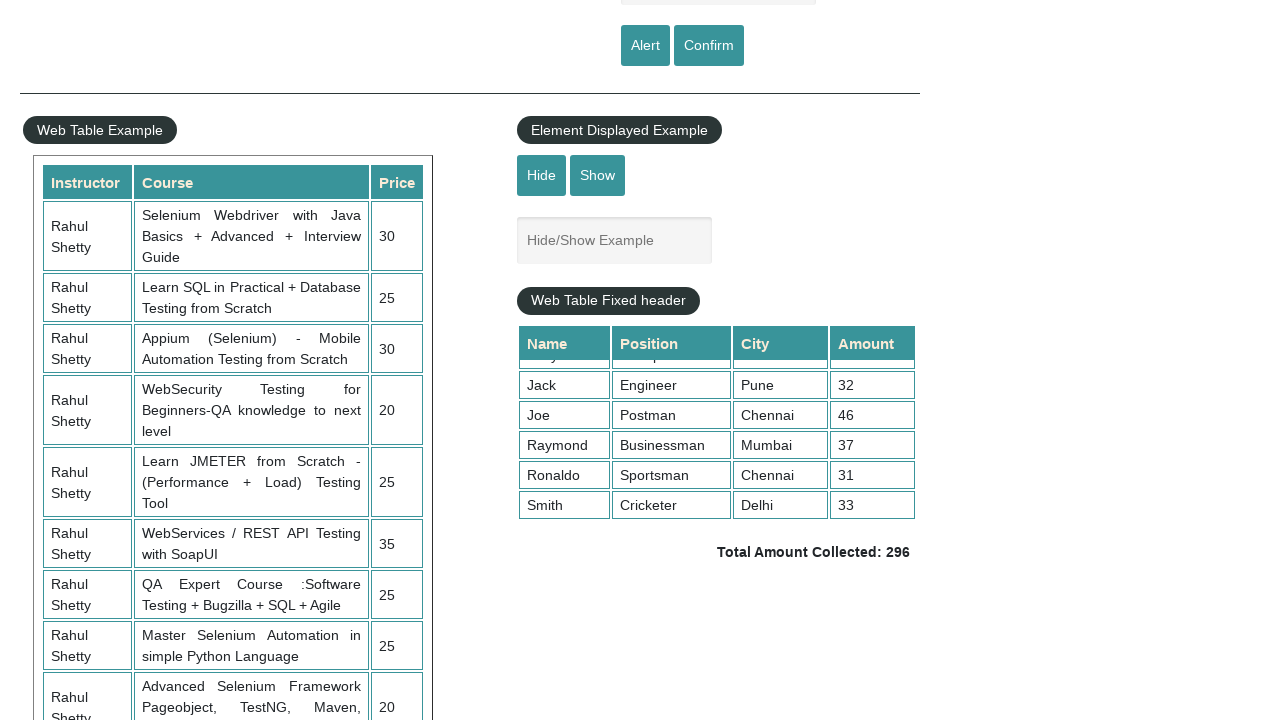

Waited for table scroll to complete
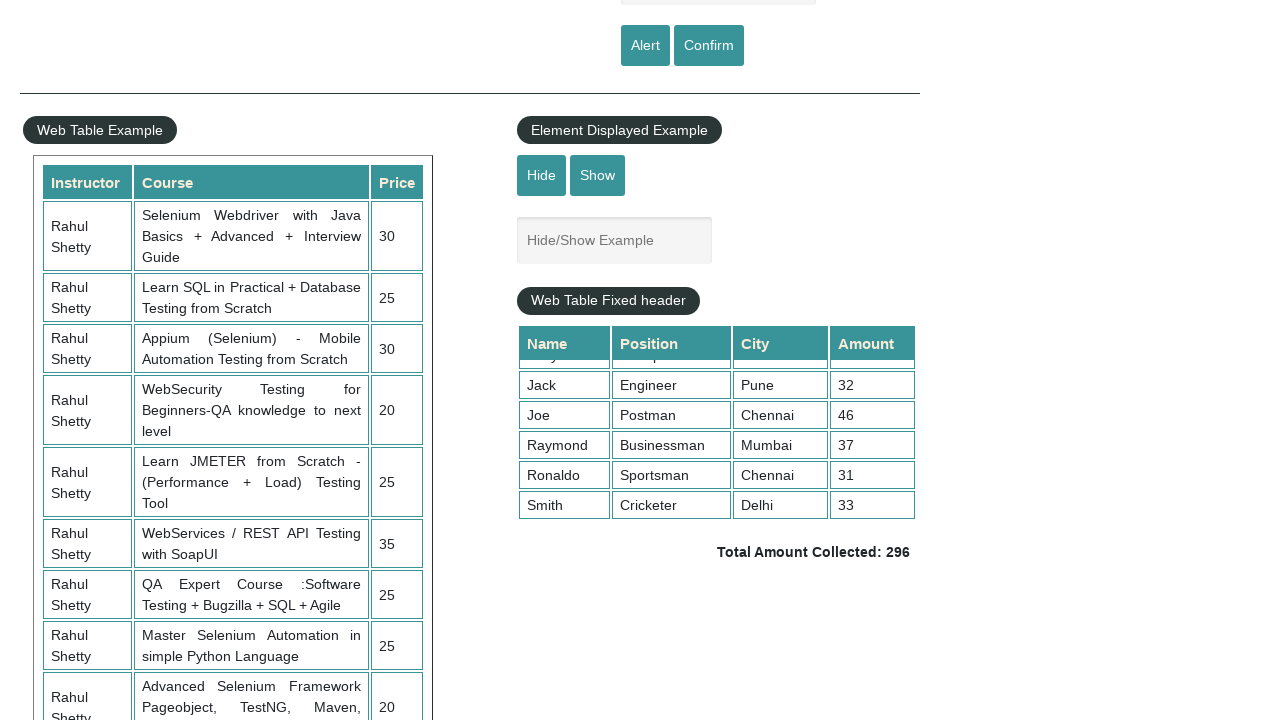

Table values became visible
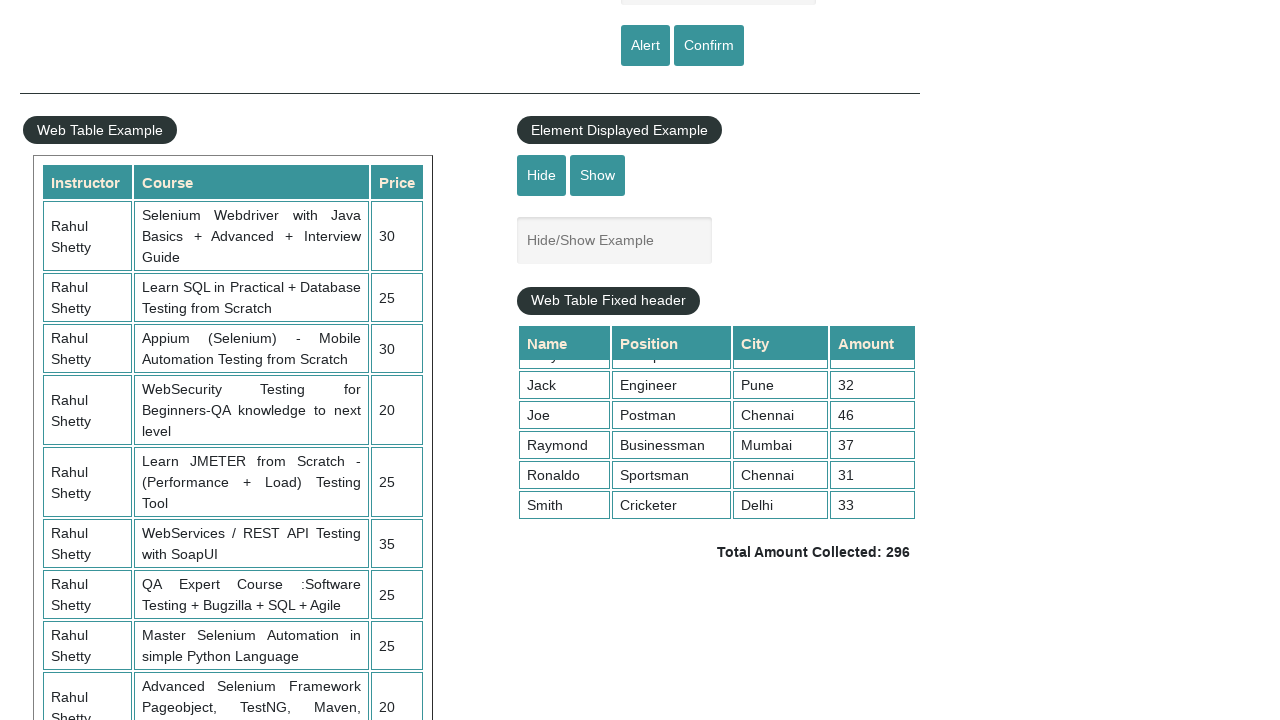

Total amount element is visible
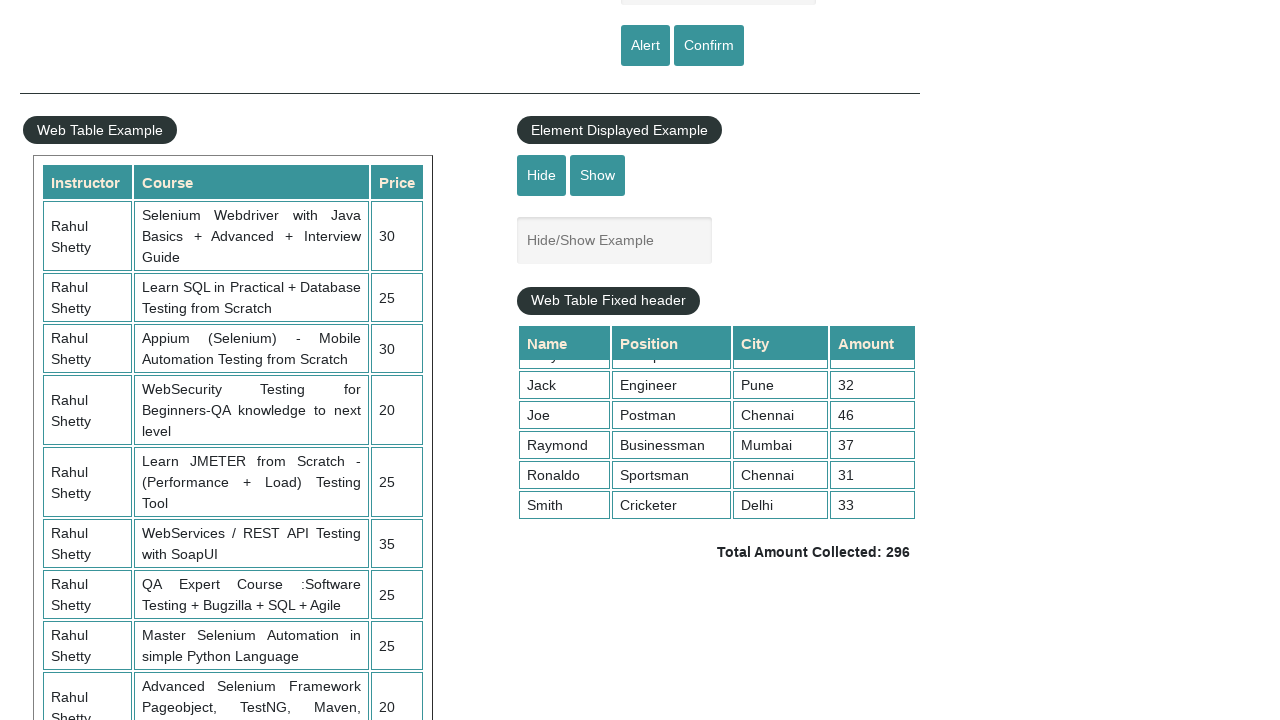

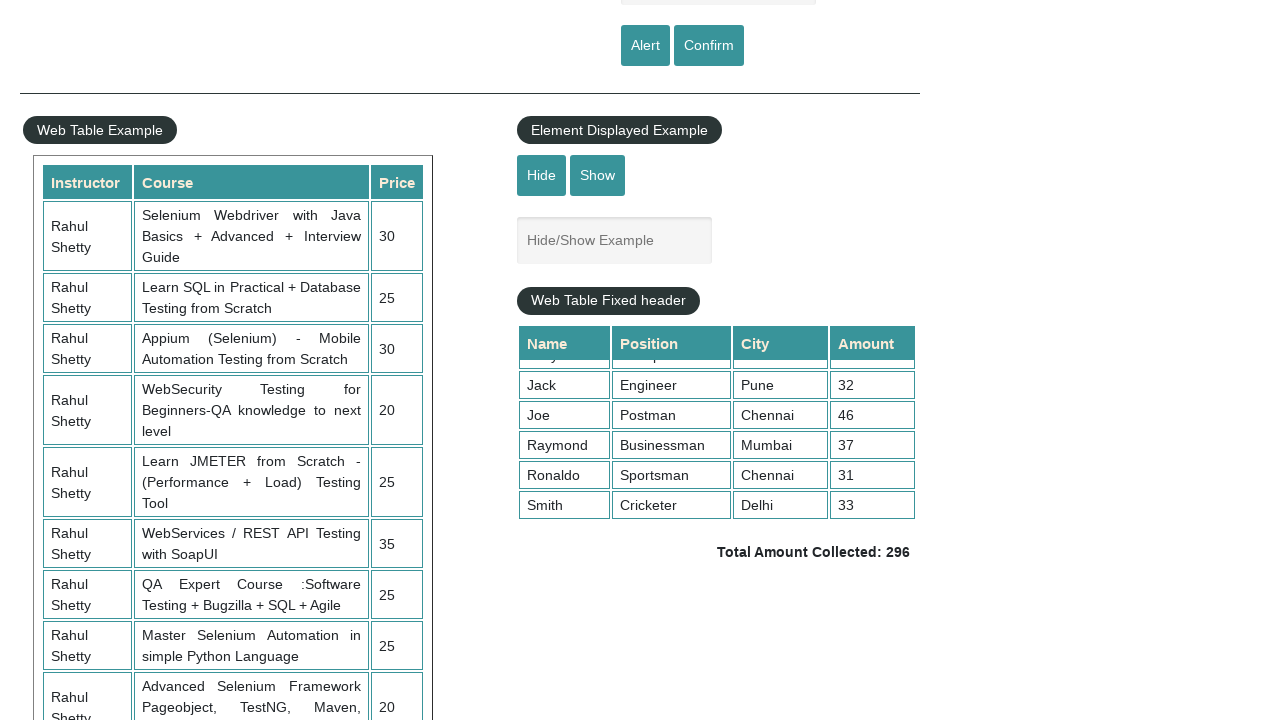